Tests click and hold functionality by selecting items 1-8 in a selectable grid using drag selection

Starting URL: https://jqueryui.com/resources/demos/selectable/display-grid.html

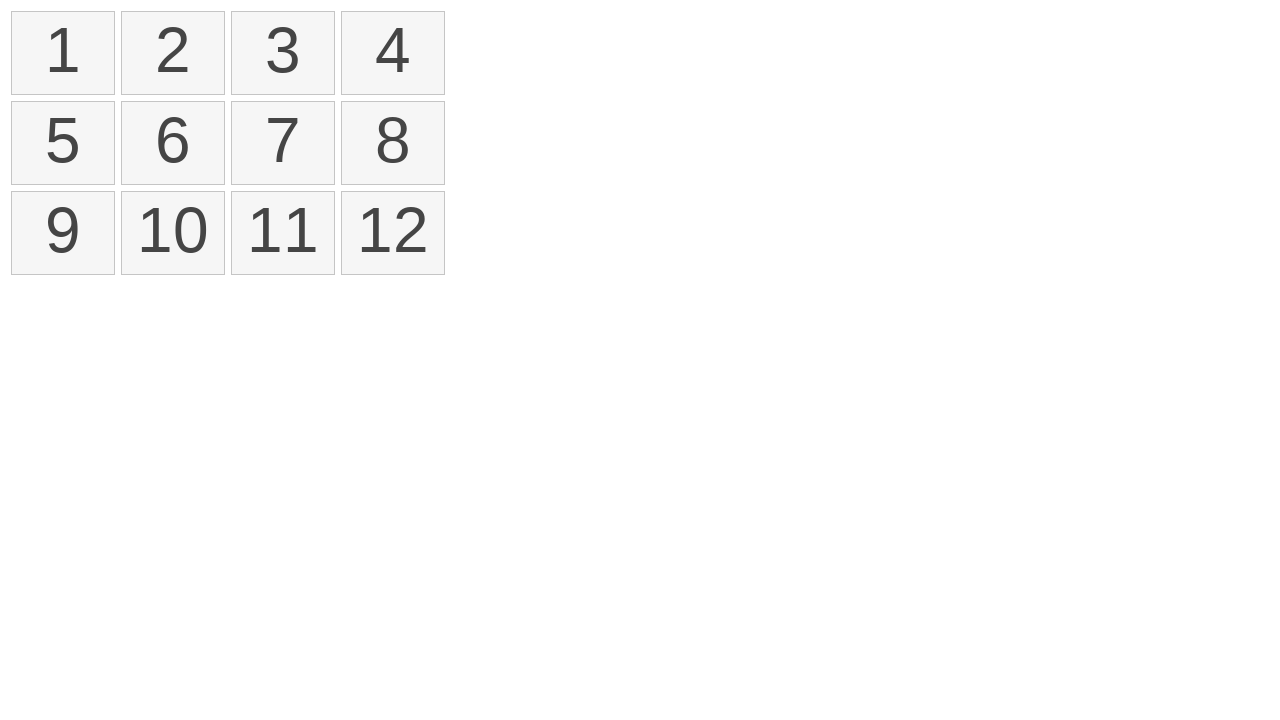

Located first item (item 1) in selectable grid
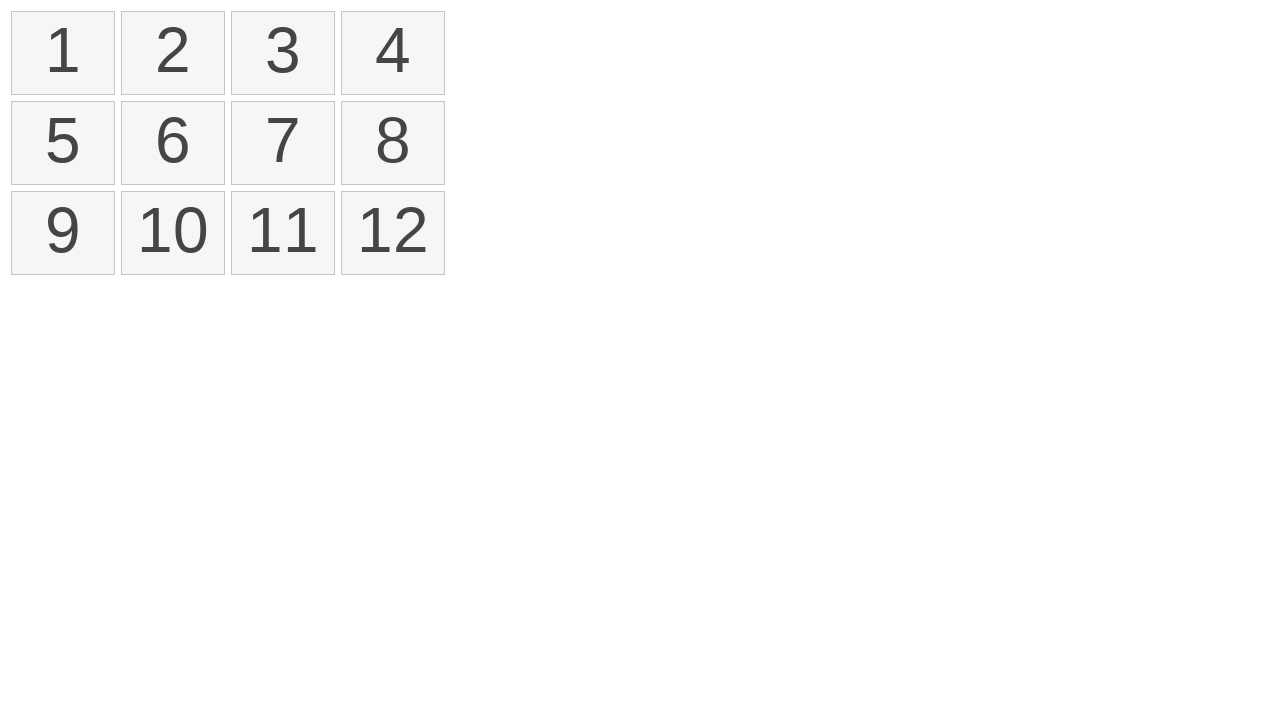

Located last item (item 8) in selectable grid
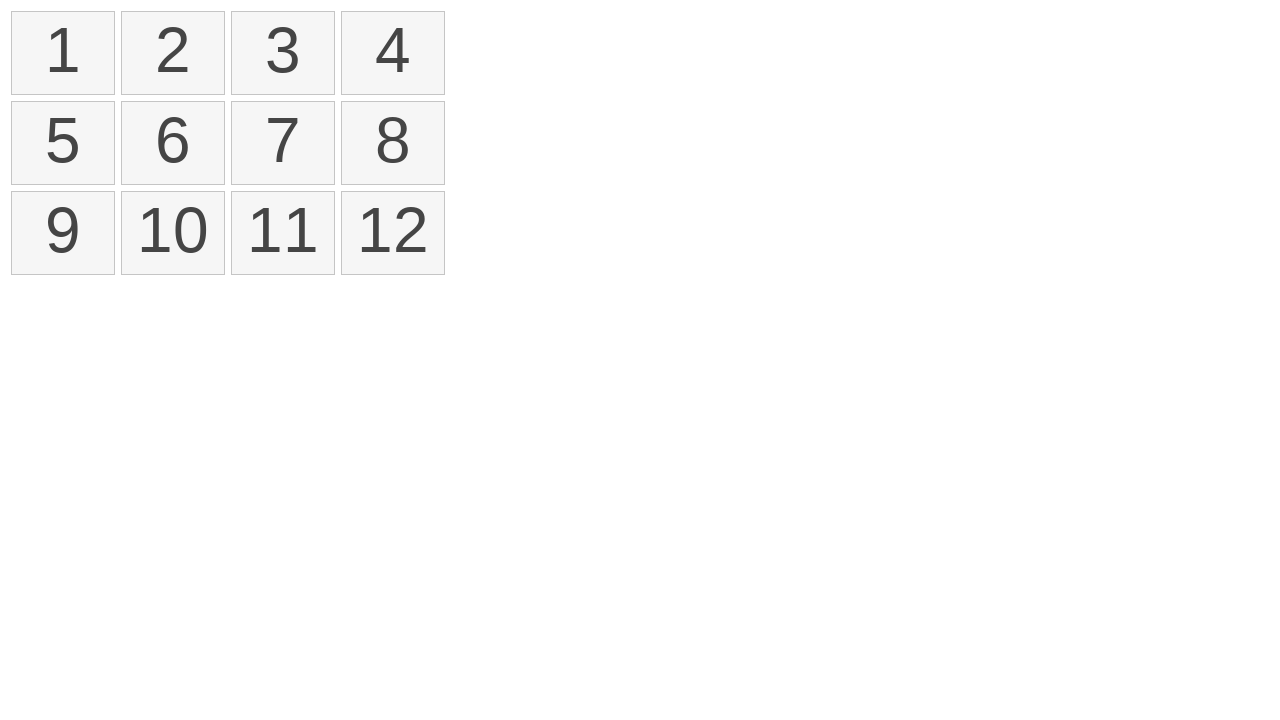

Performed click and drag selection from item 1 to item 8 at (393, 143)
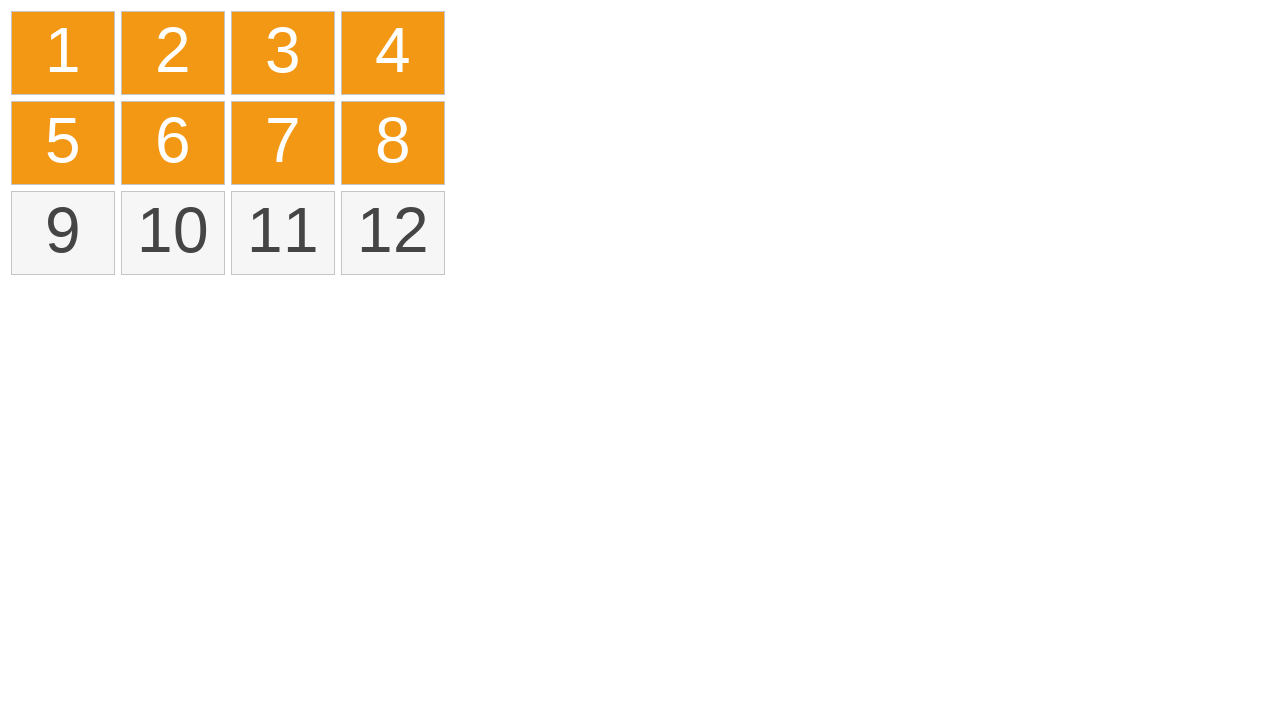

Located all selected items with ui-selected class
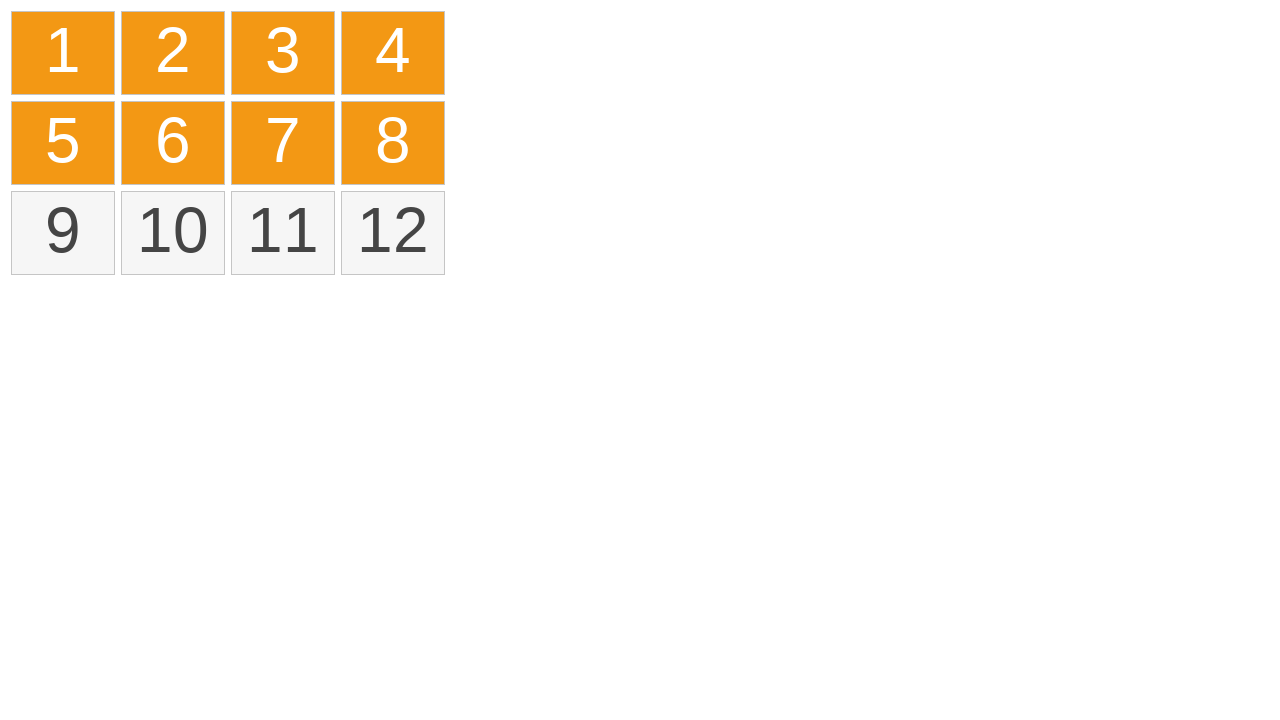

Verified that exactly 8 items are selected
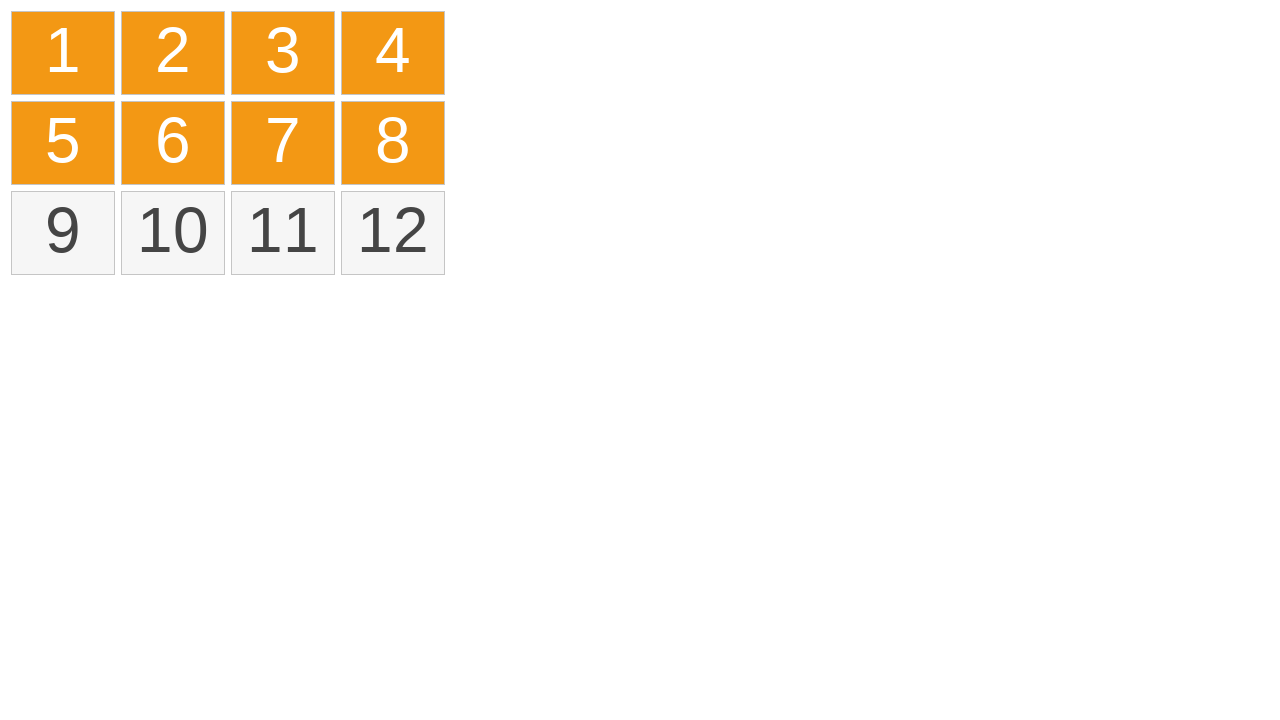

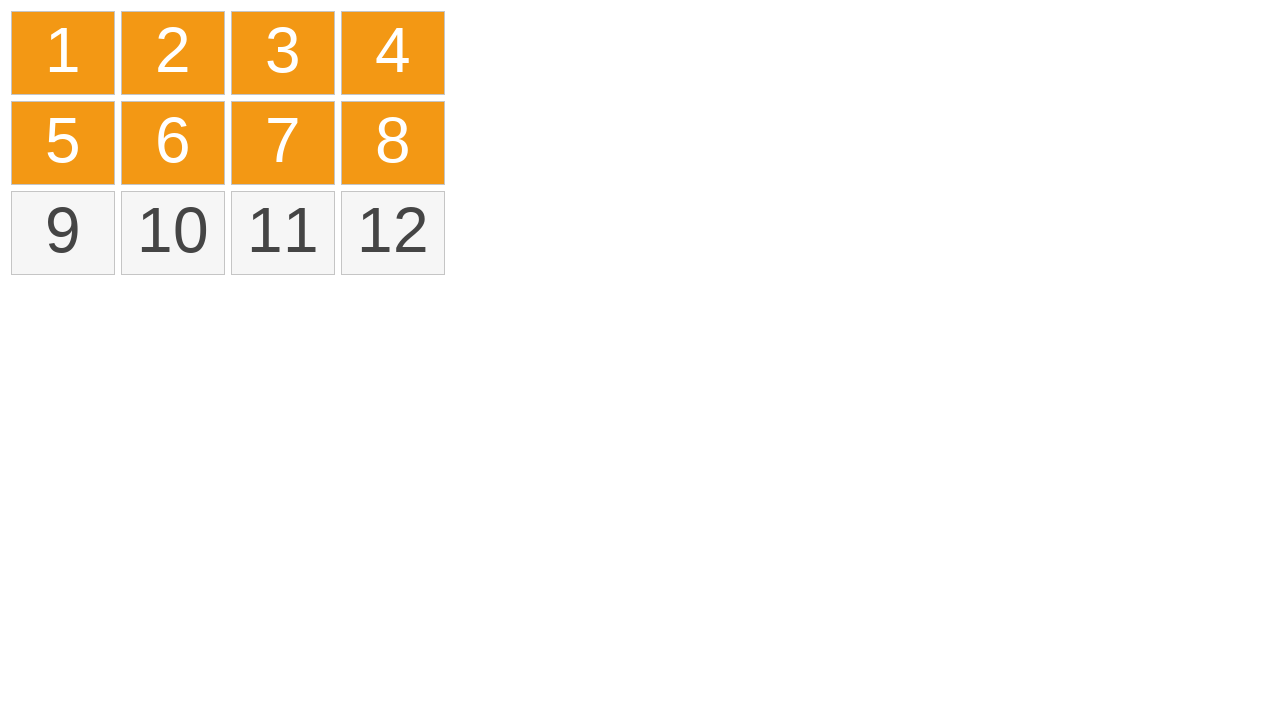